Tests navigation on the Cypress example site by clicking on a "type" link, verifying URL change, and filling an email field in a form.

Starting URL: https://example.cypress.io

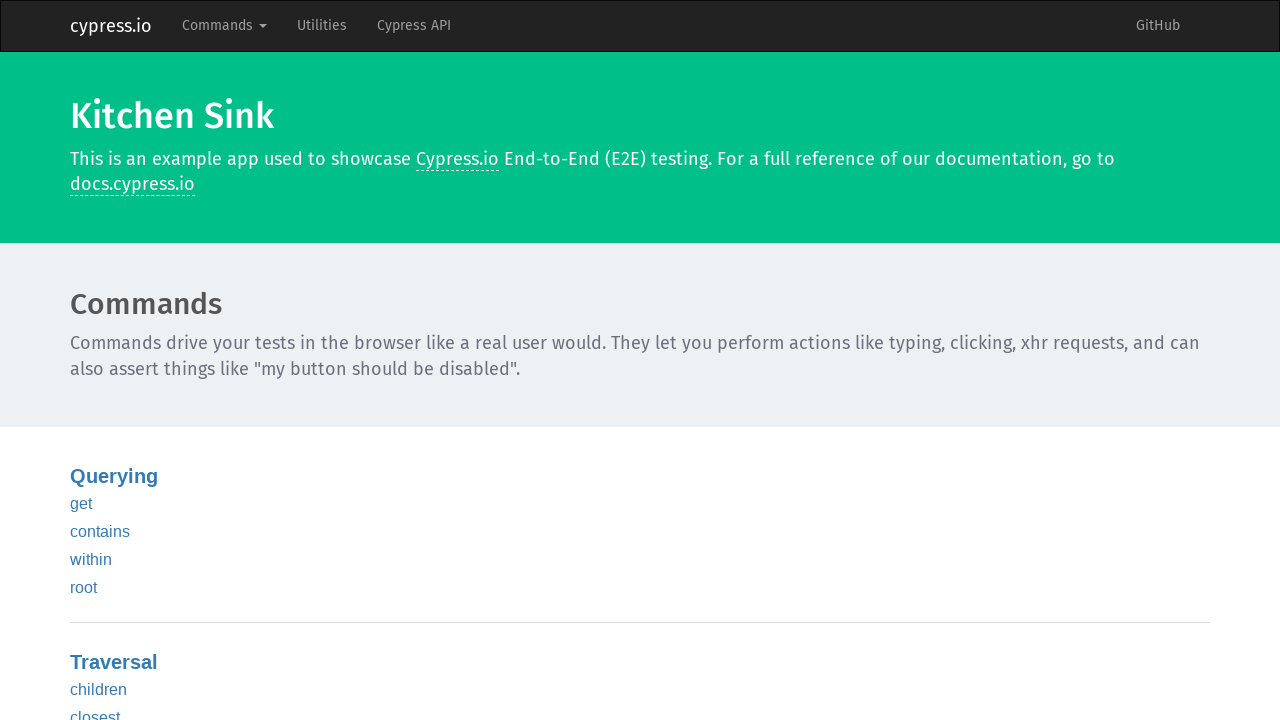

Clicked on 'type' link at (85, 361) on text=type
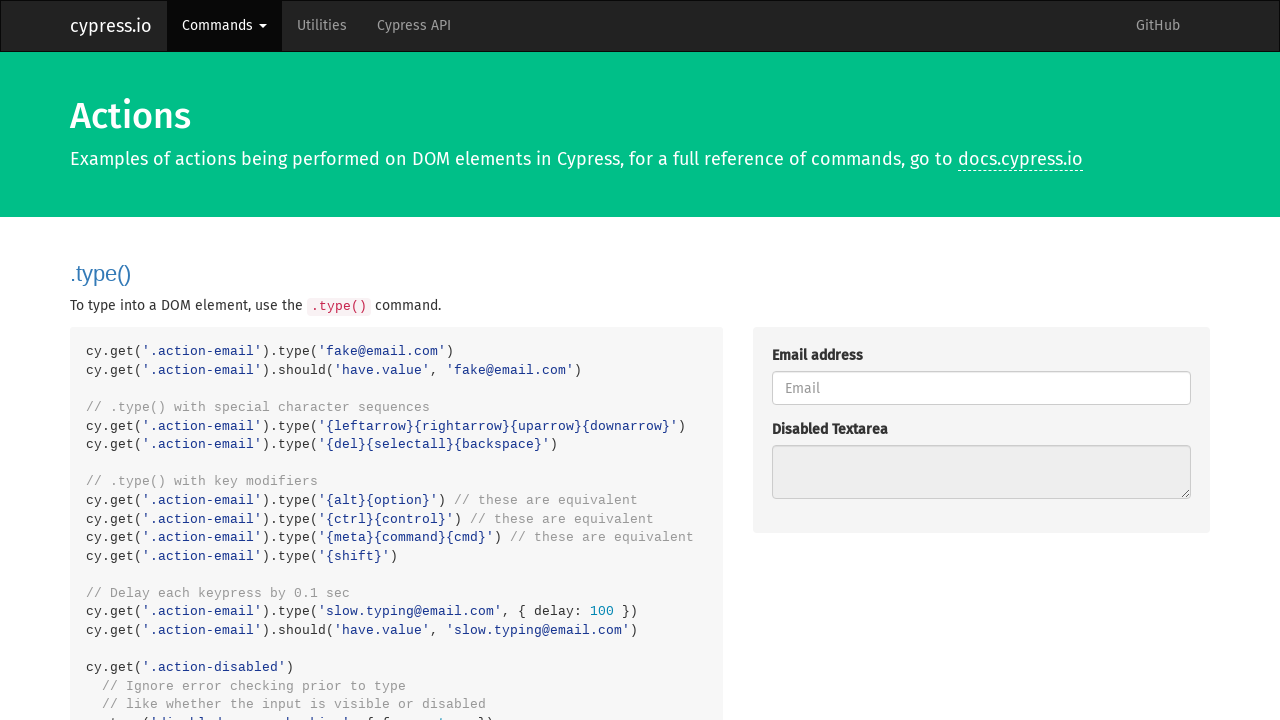

URL changed to /commands/actions page
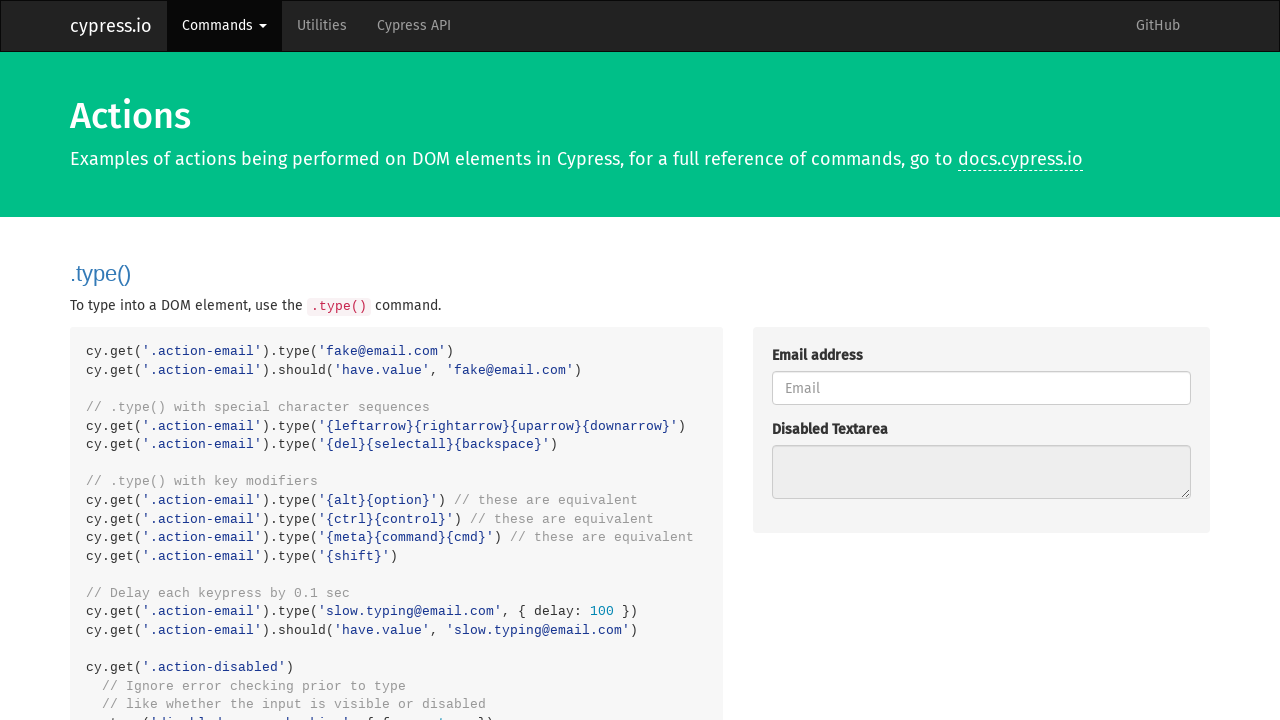

Filled email field with 'fake@email.com' on .action-email
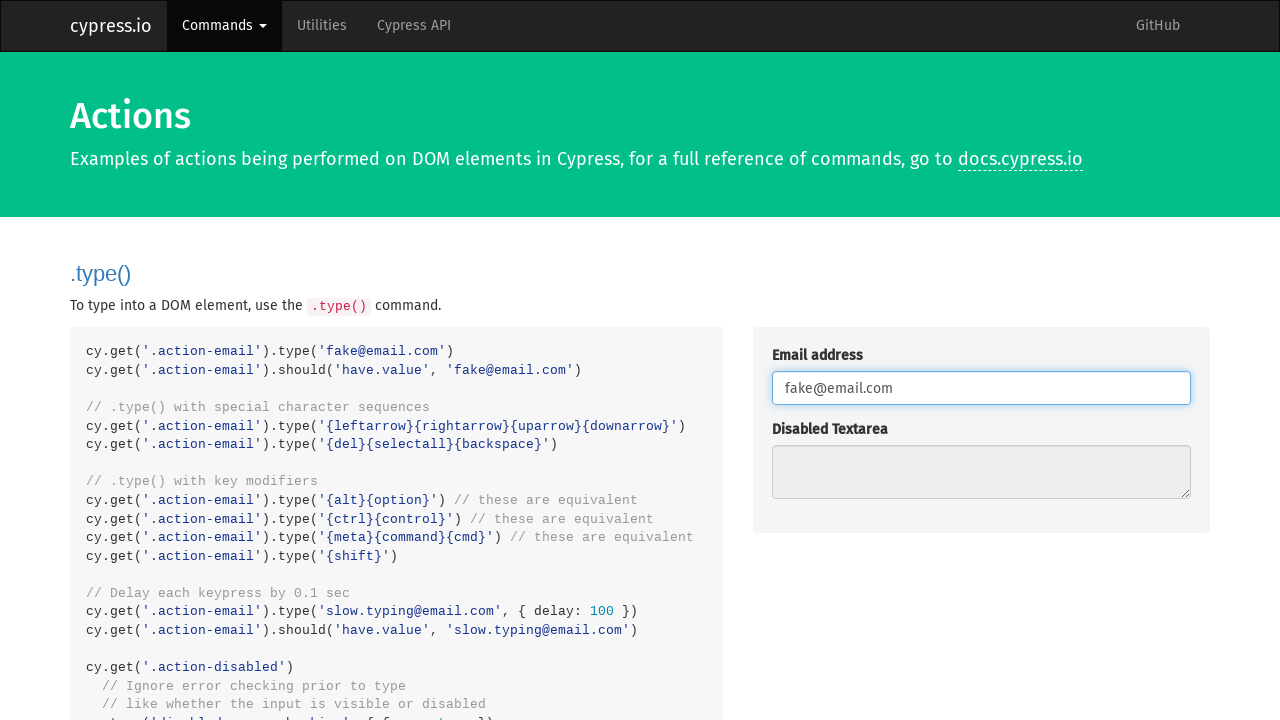

Verified email field contains 'fake@email.com'
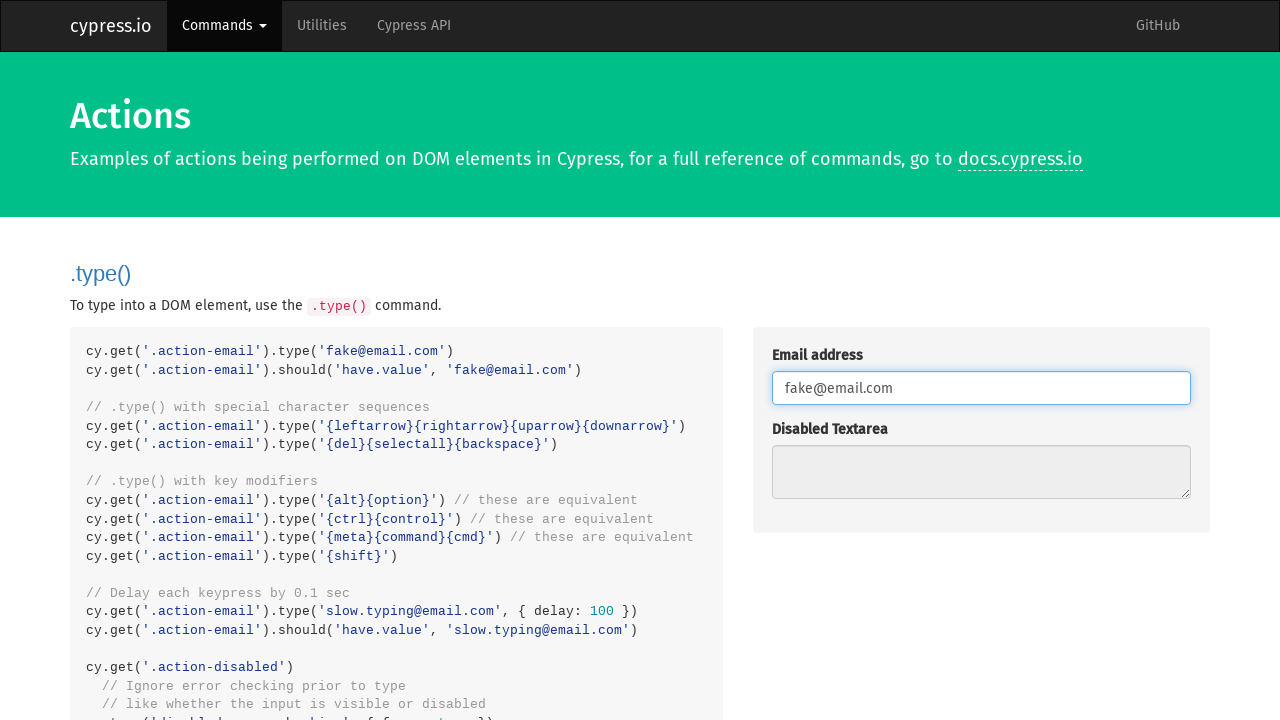

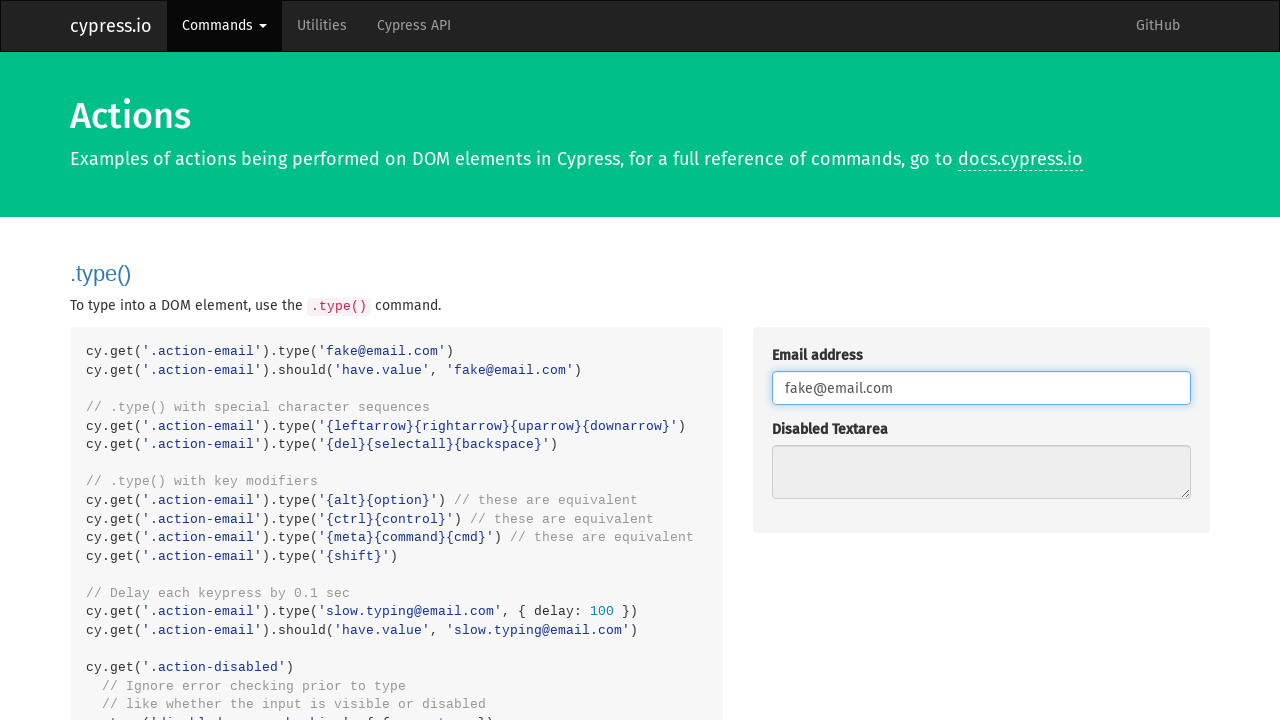